Tests table interaction on a Selenium training page by locating table elements, verifying table structure (rows, columns, header, footer), and clicking on a column header to sort the table.

Starting URL: https://v1.training-support.net/selenium/tables

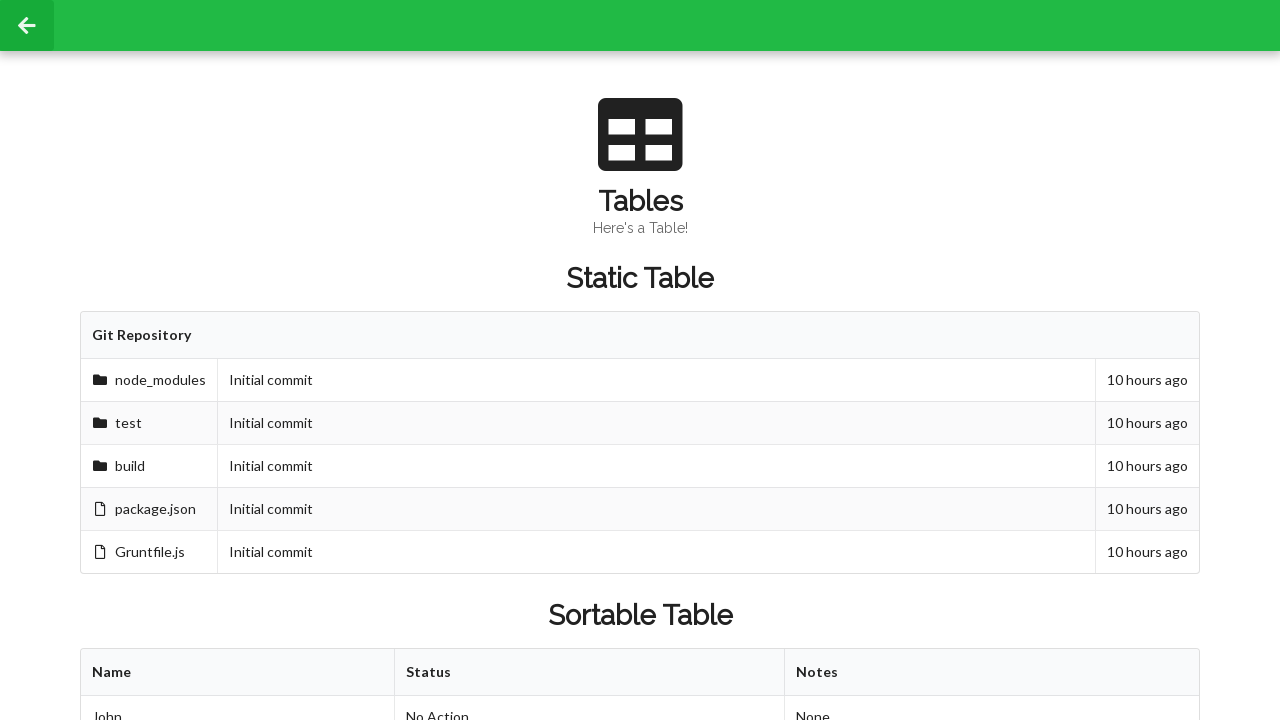

Waited for sortable table element to be present
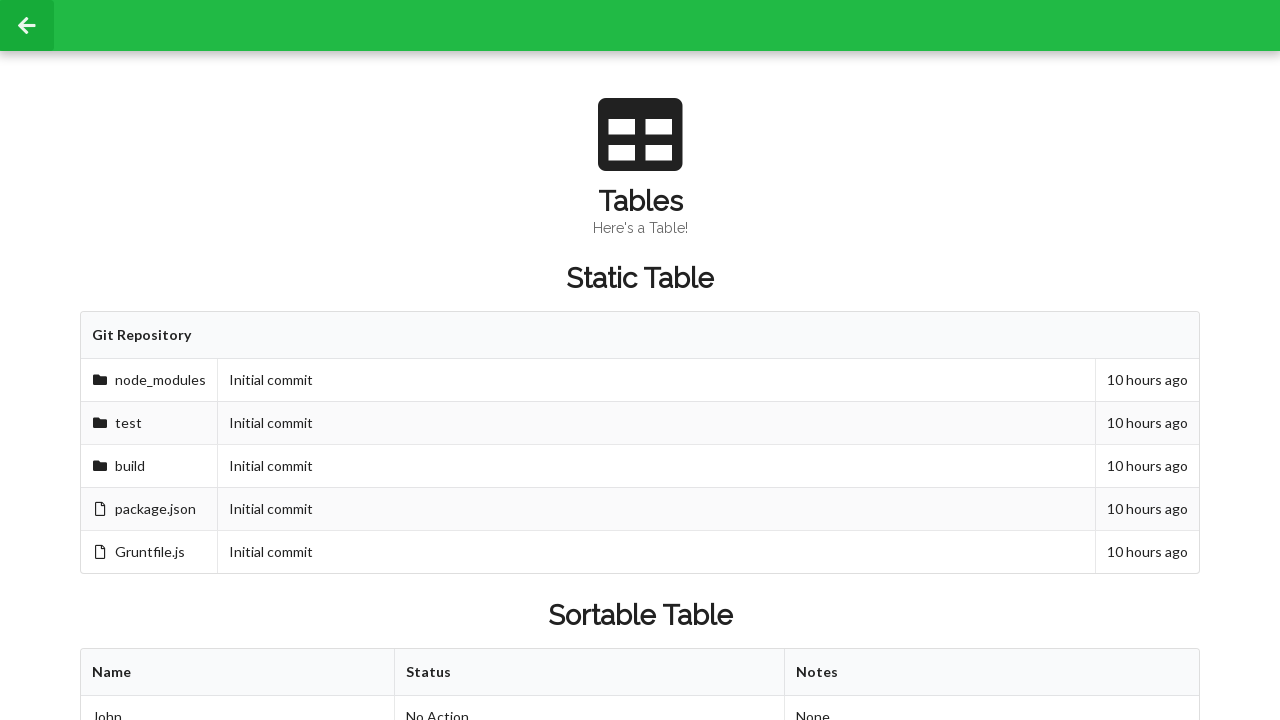

Verified table body rows exist
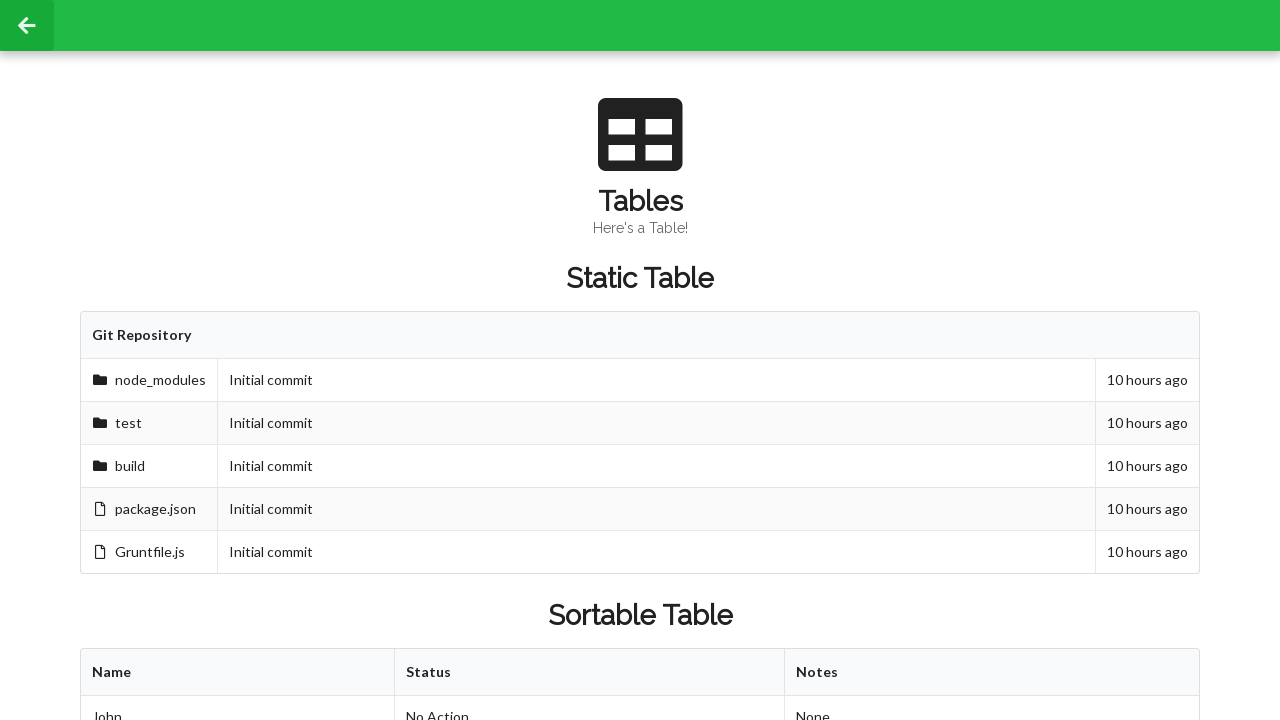

Verified table header columns exist
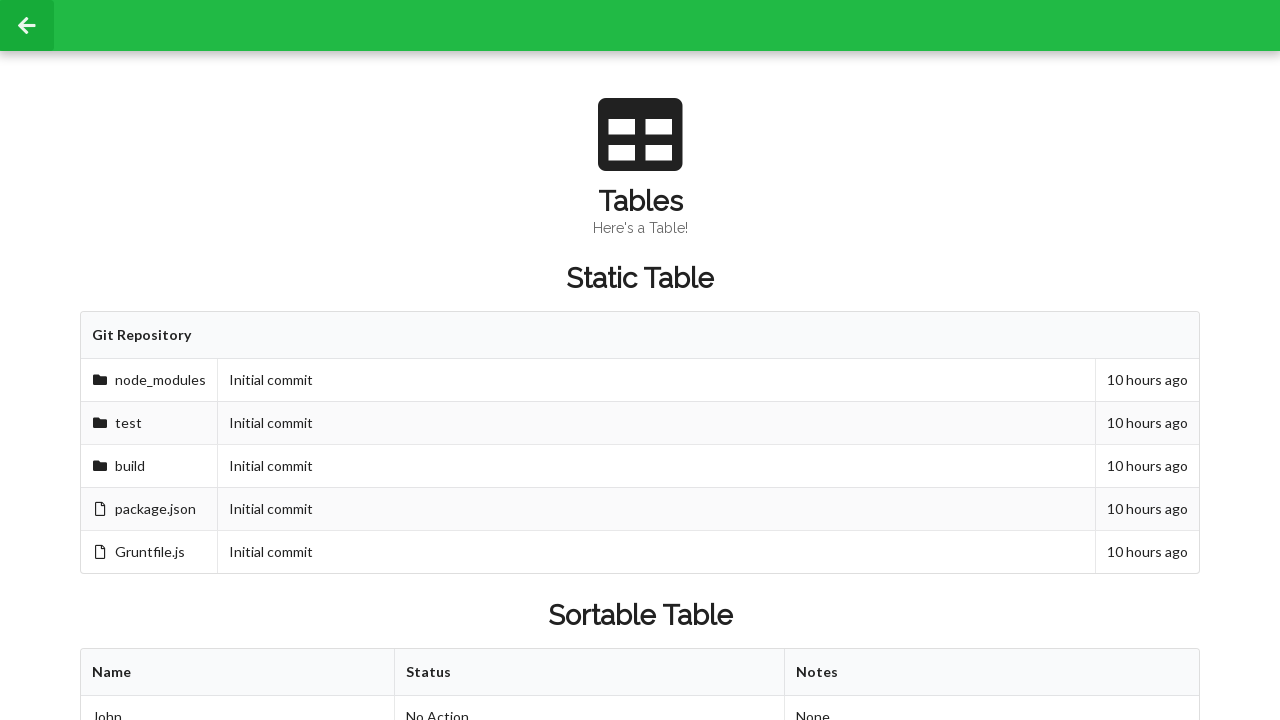

Verified first row columns in table body
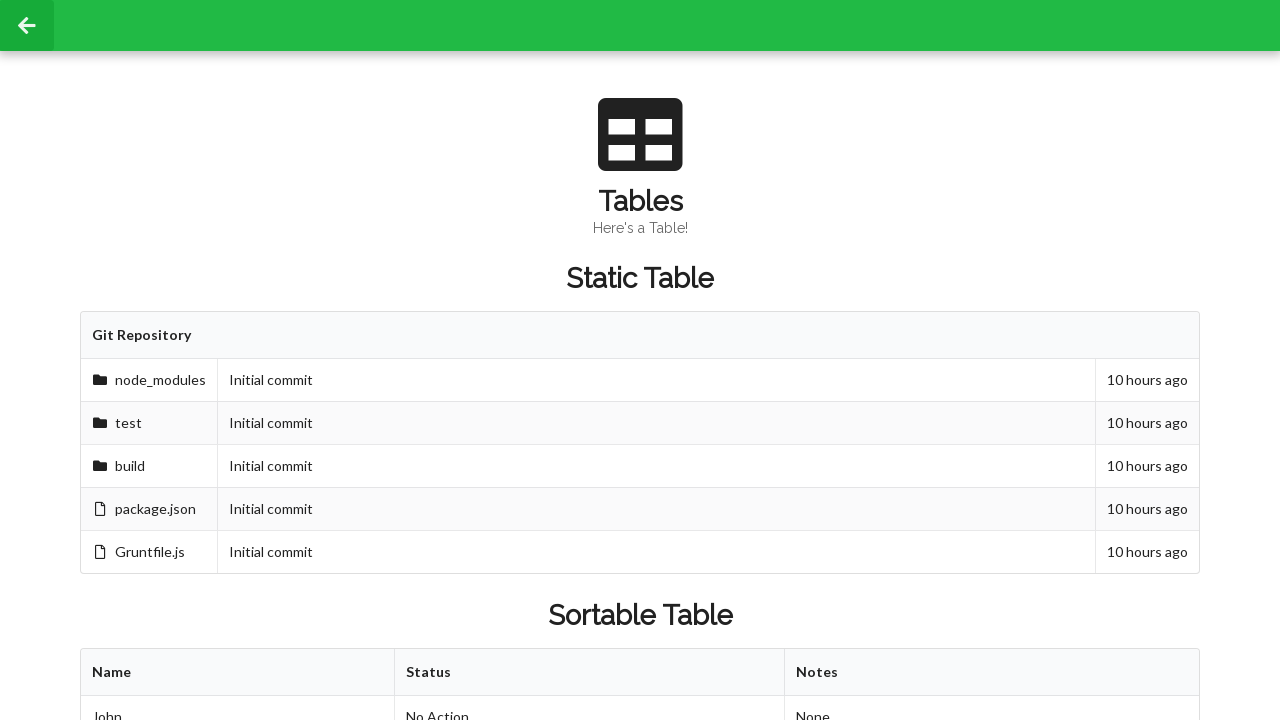

Located second row, second column cell
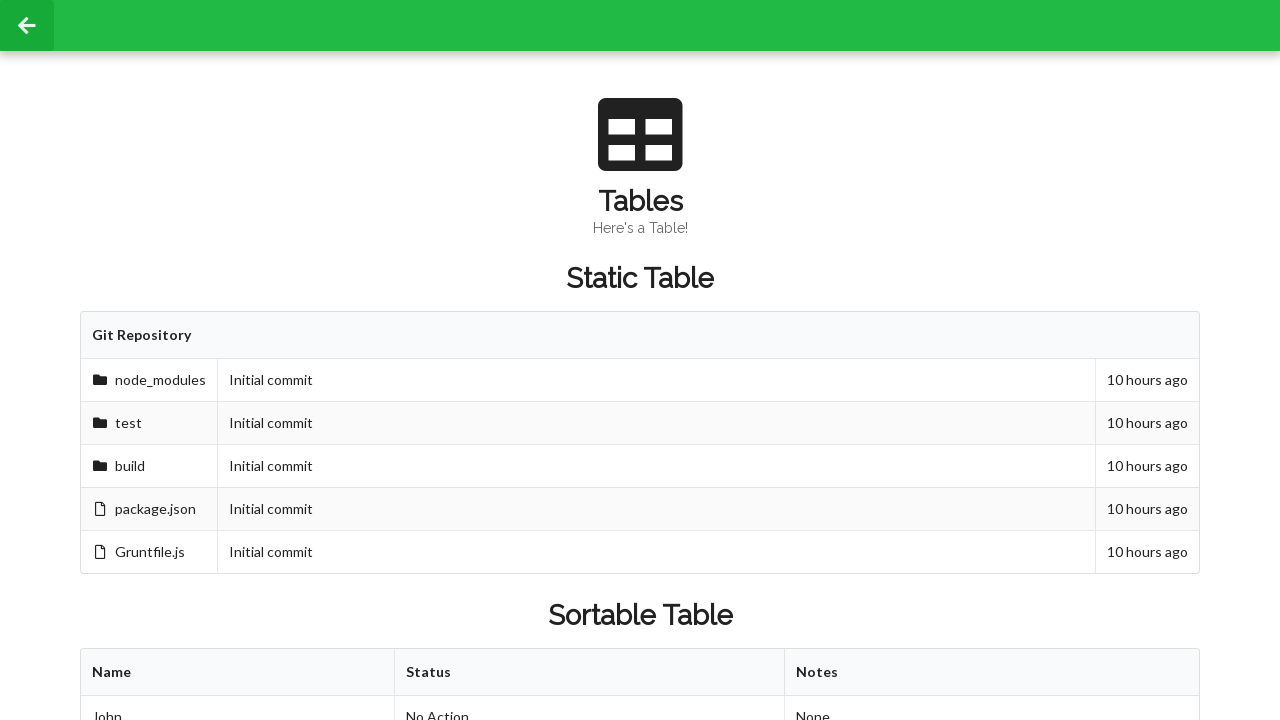

Clicked first column header to toggle table sort at (238, 673) on xpath=//html/body/div/div[2]/div/div[3]/div[2]/table/thead/tr/th[1]
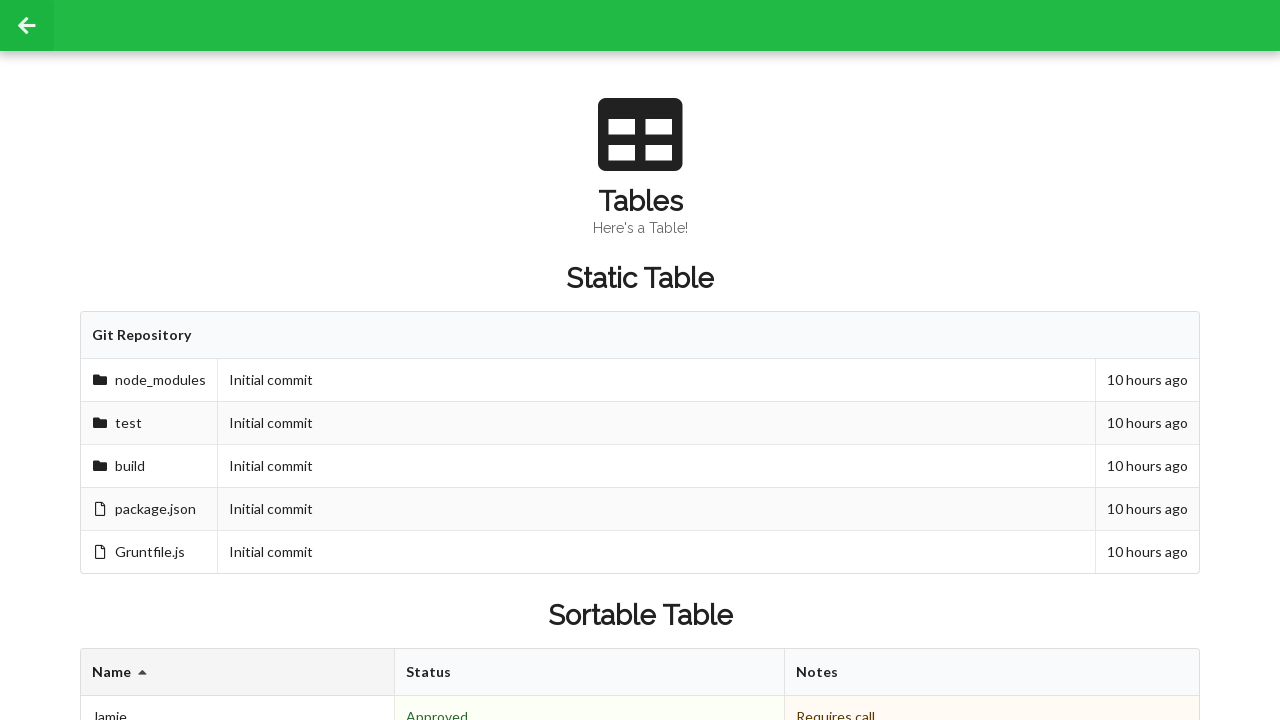

Verified table footer exists
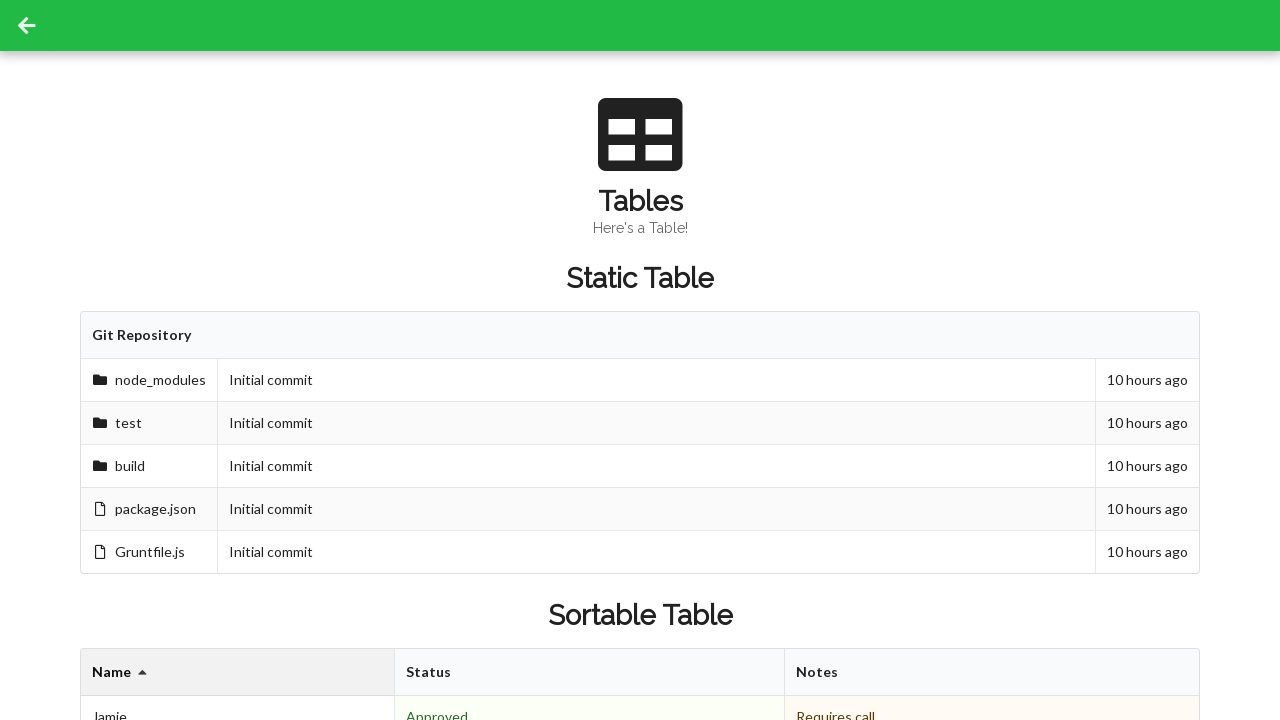

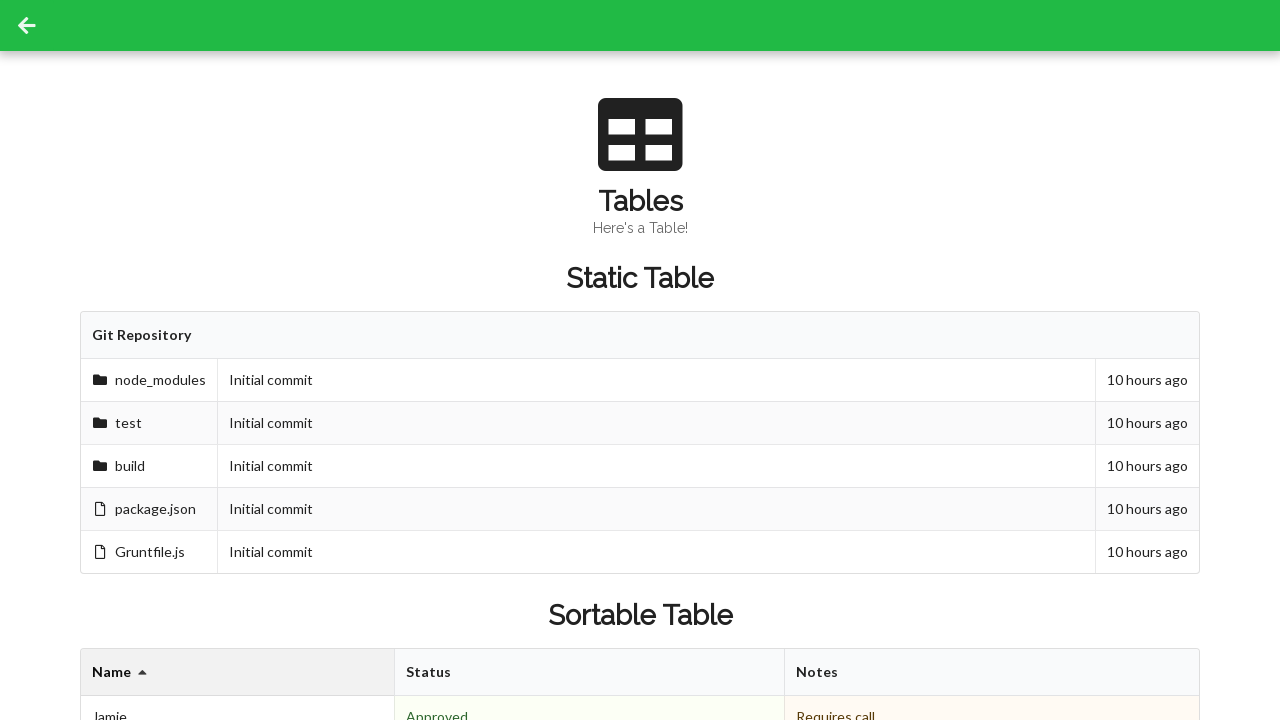